Navigates to Army MWR patrons page, clicks on the contact us link, and verifies contact information is displayed

Starting URL: https://www.armymwr.com/patrons

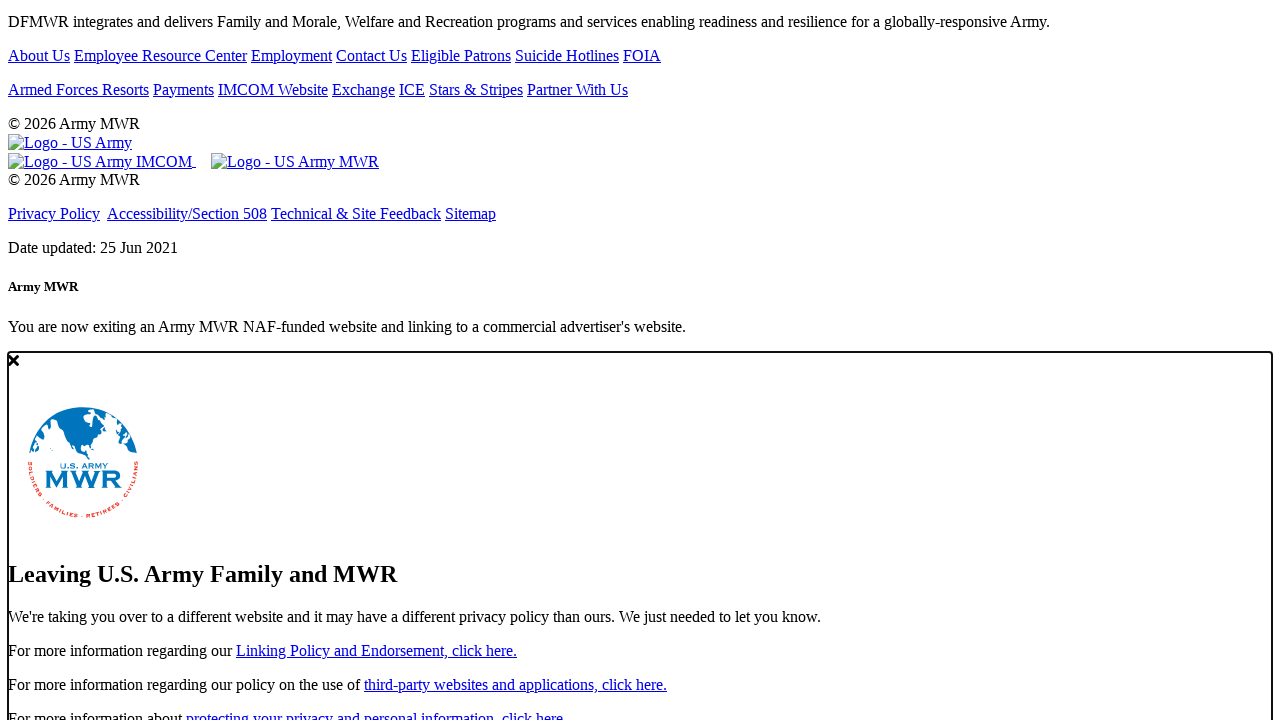

Navigated to Army MWR patrons page
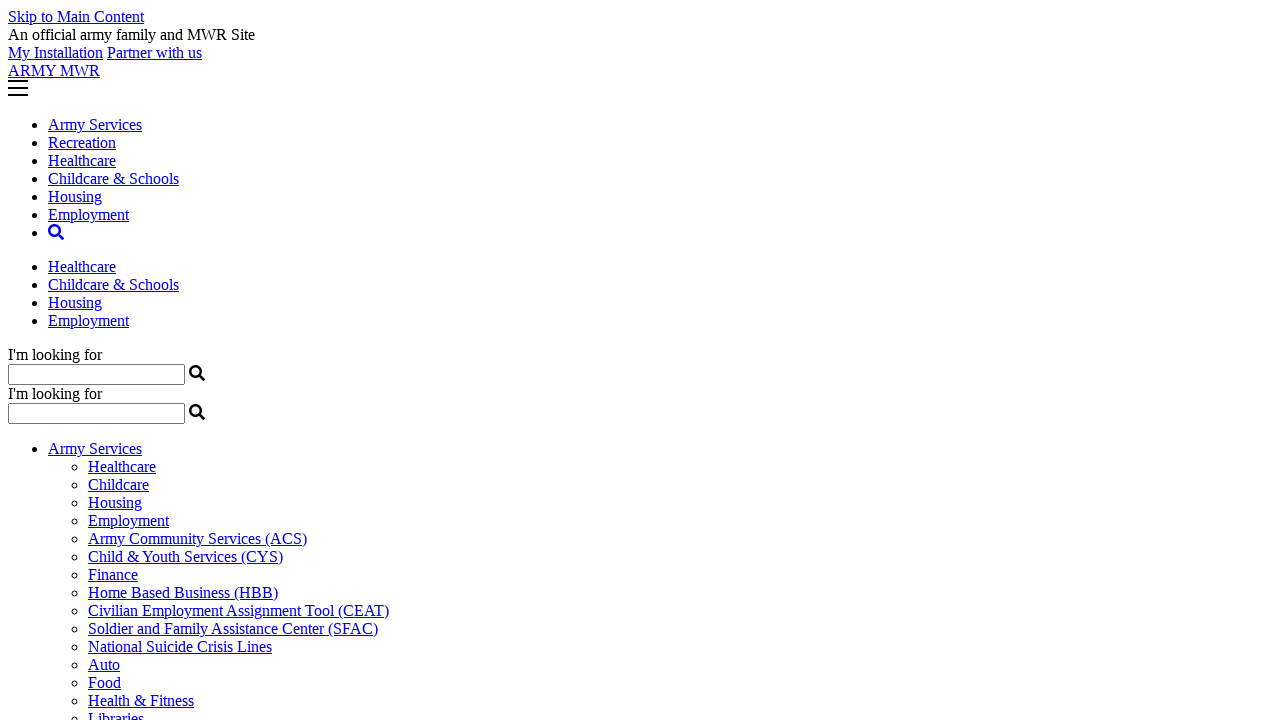

Clicked on the contact us link at (372, 360) on a[href*='contact-us']
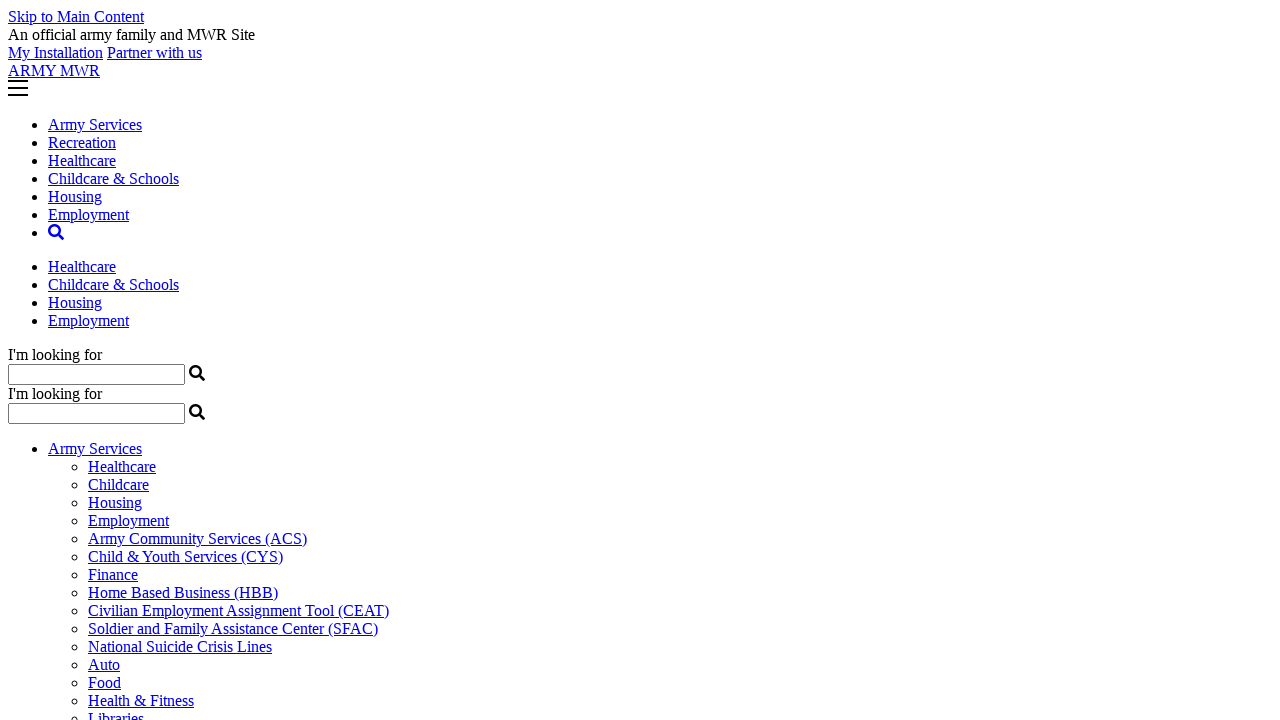

Contact information heading loaded
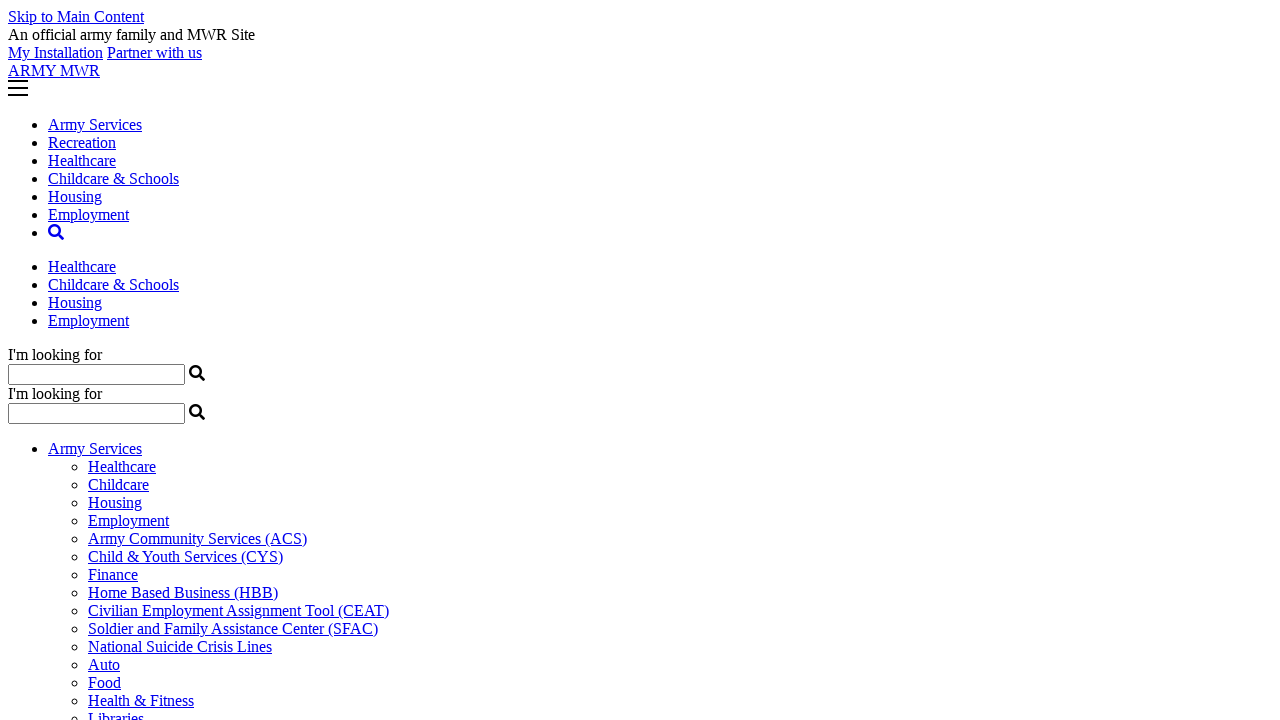

Verified contact information paragraphs are displayed
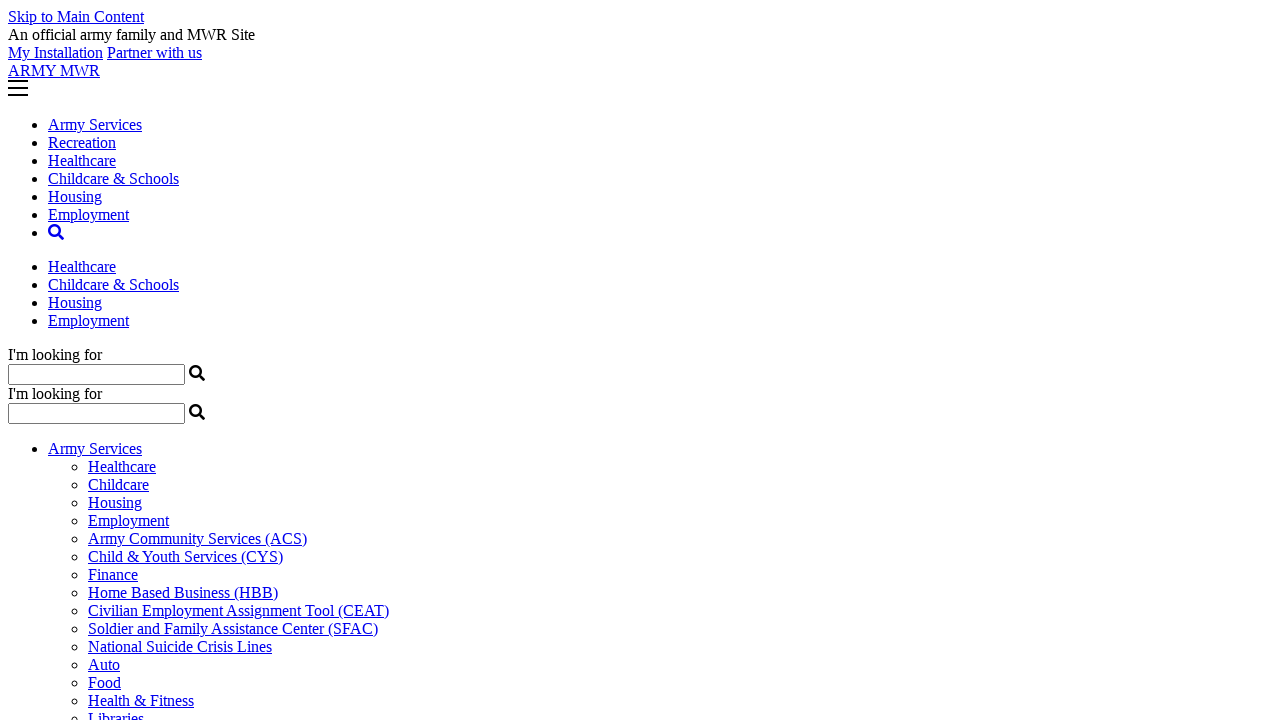

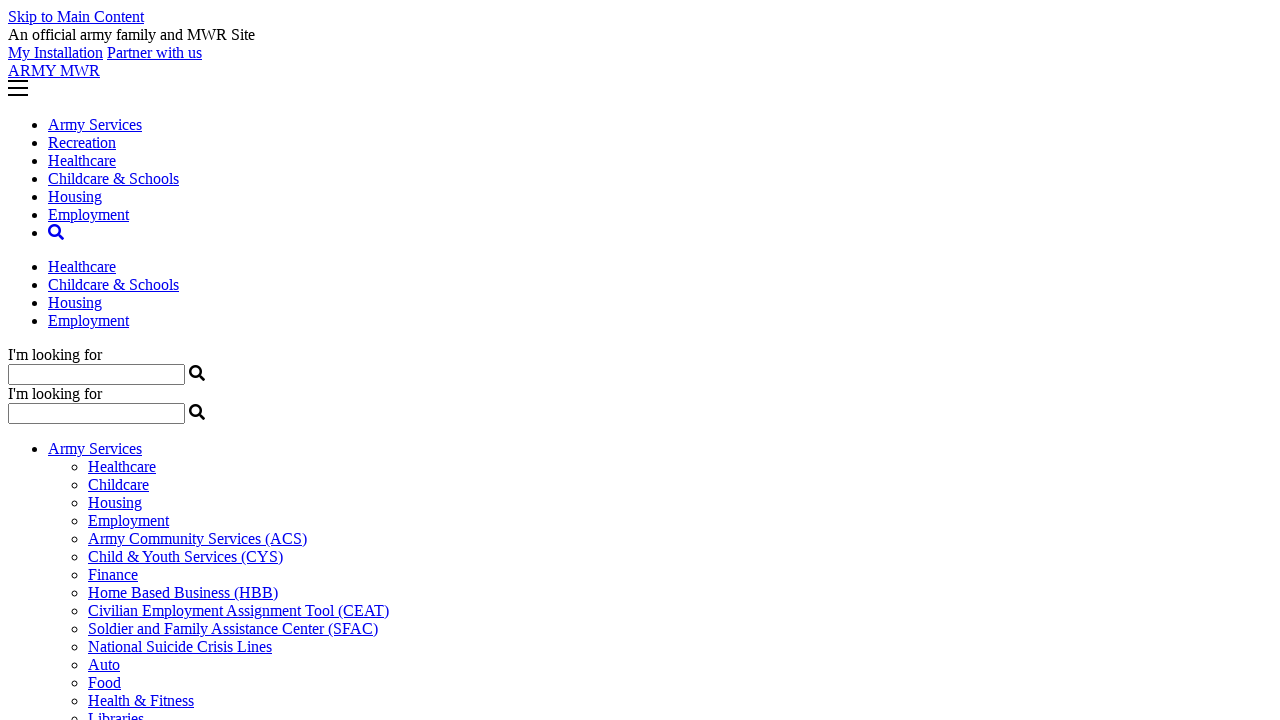